Tests drag and drop functionality by switching to an iframe, dragging an image from a gallery, and dropping it into a trash container on a demo site.

Starting URL: https://www.globalsqa.com/demo-site/draganddrop/

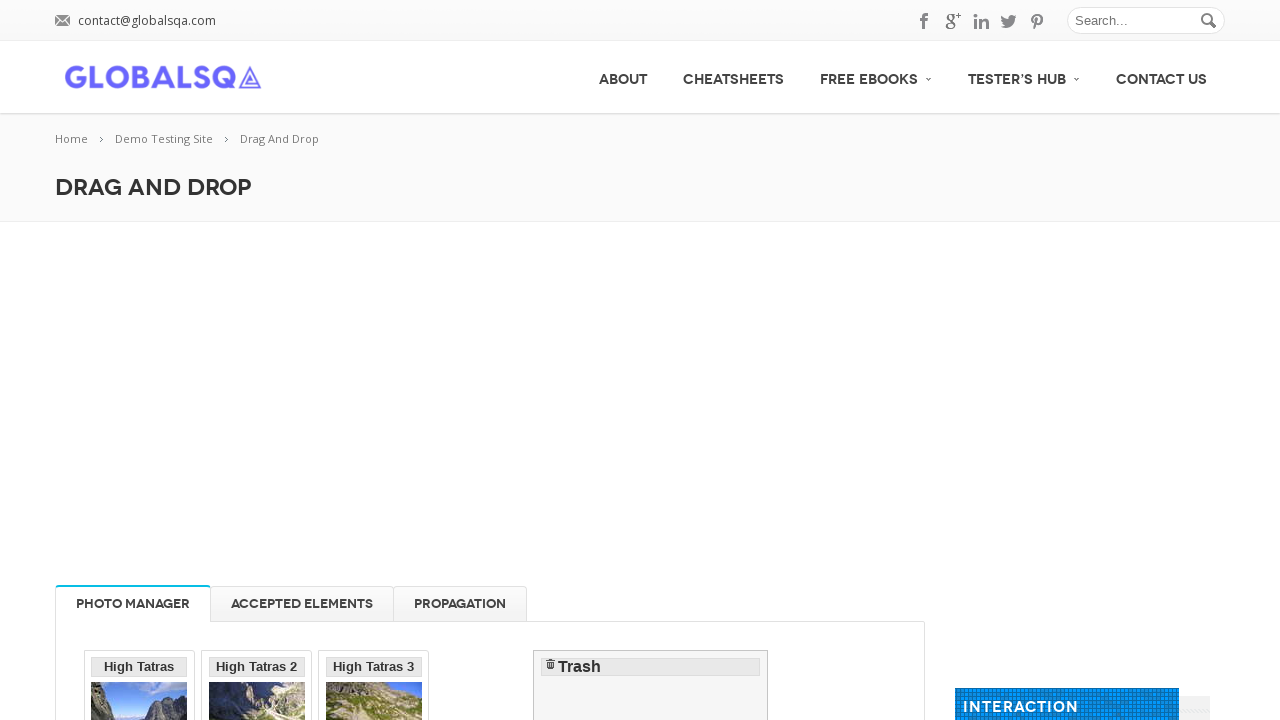

Waited 2 seconds for page to load
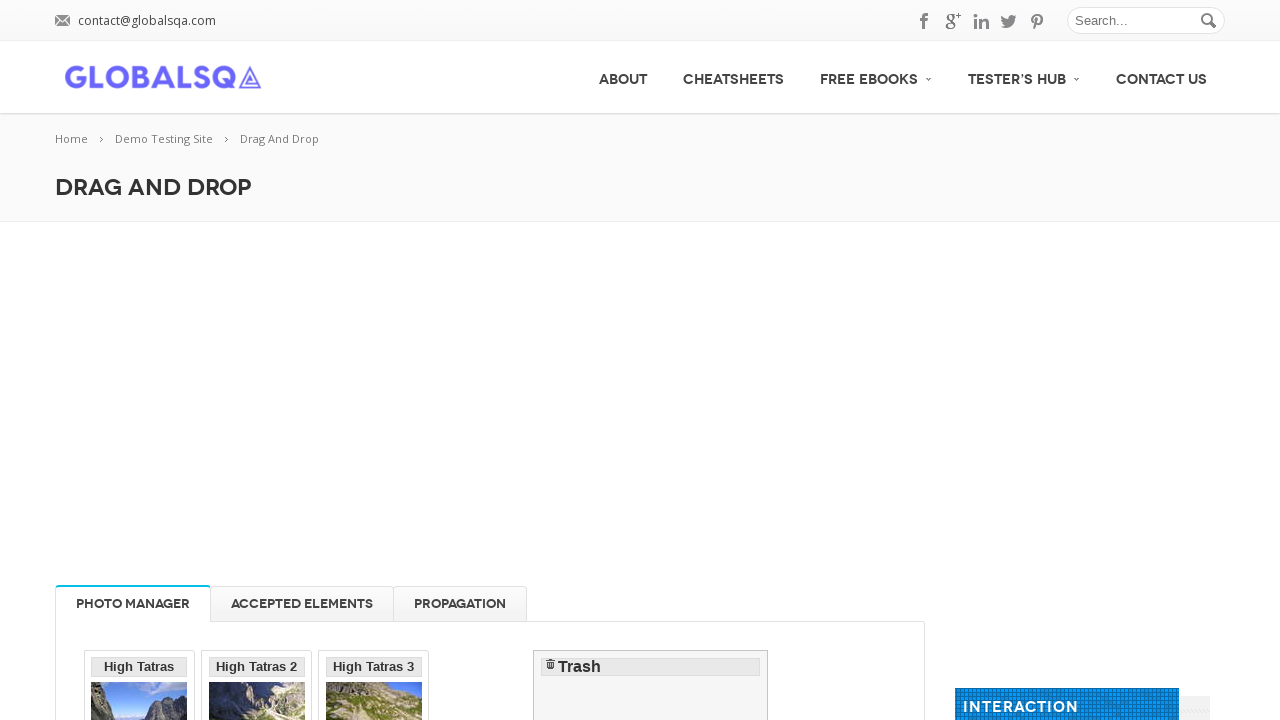

Located Photo Manager iframe
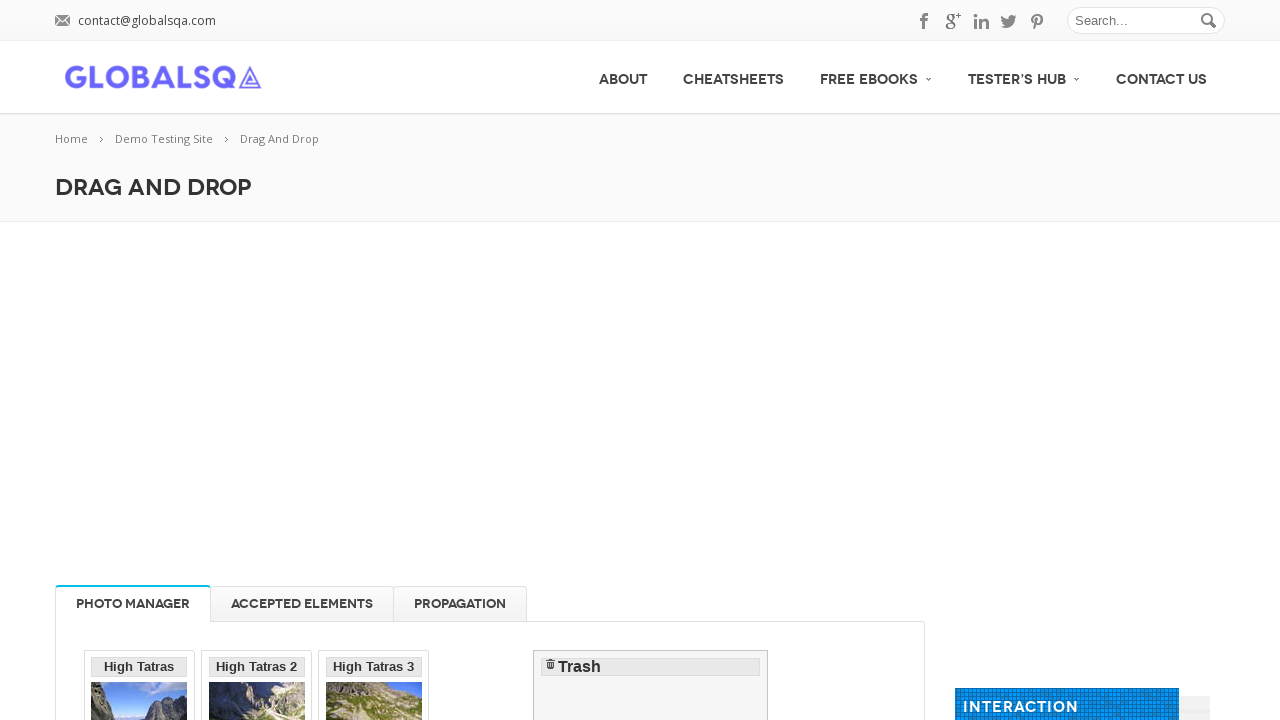

Located first image in gallery
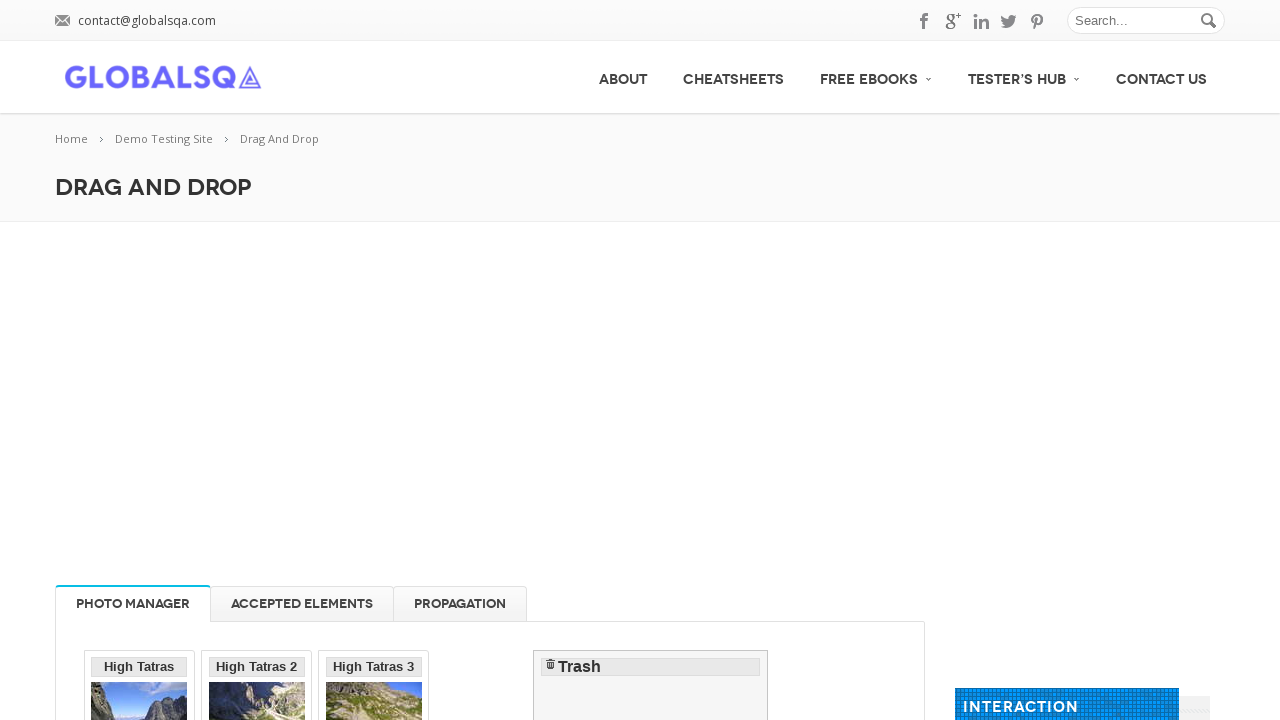

Located trash container destination
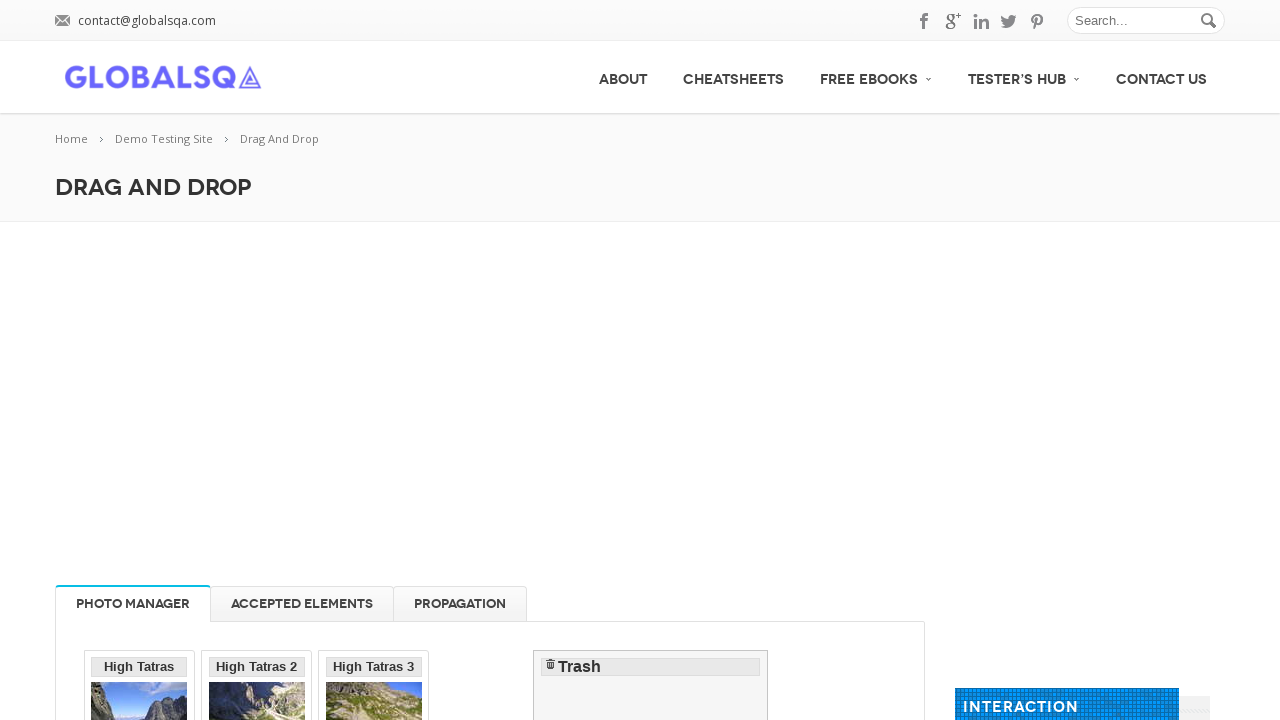

Dragged first gallery image to trash container at (651, 568)
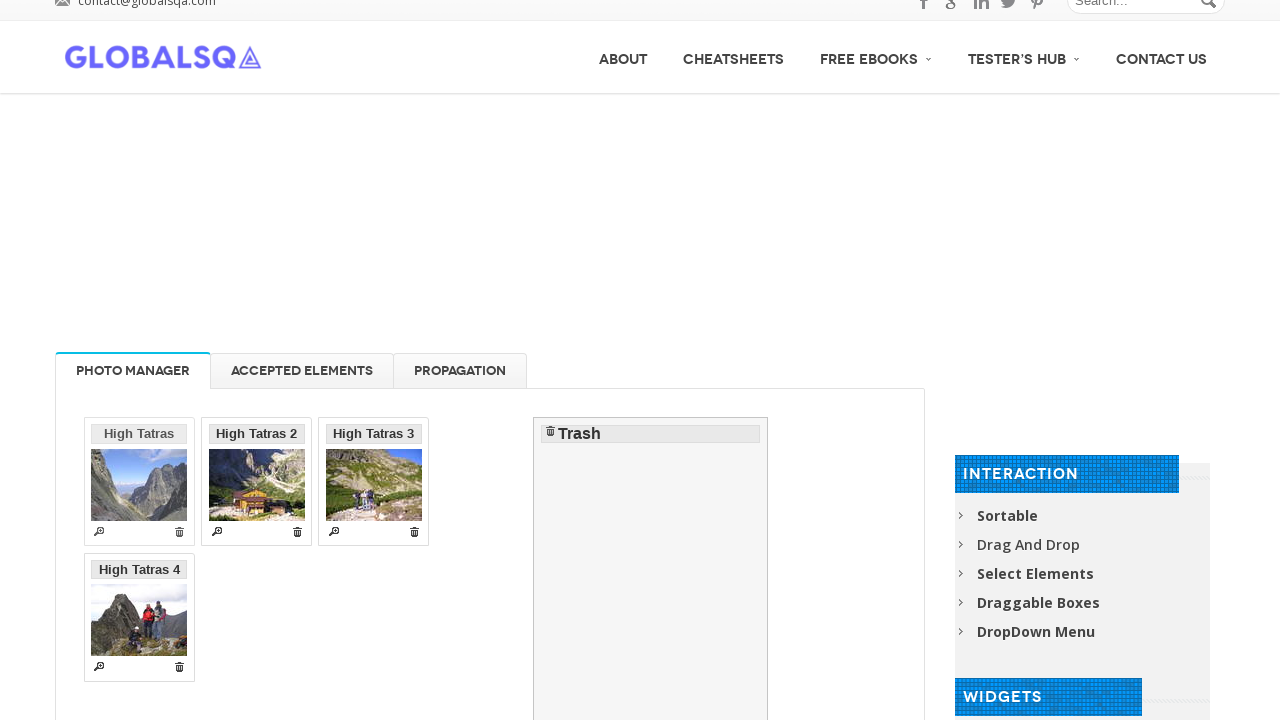

Waited 2 seconds to observe drag and drop result
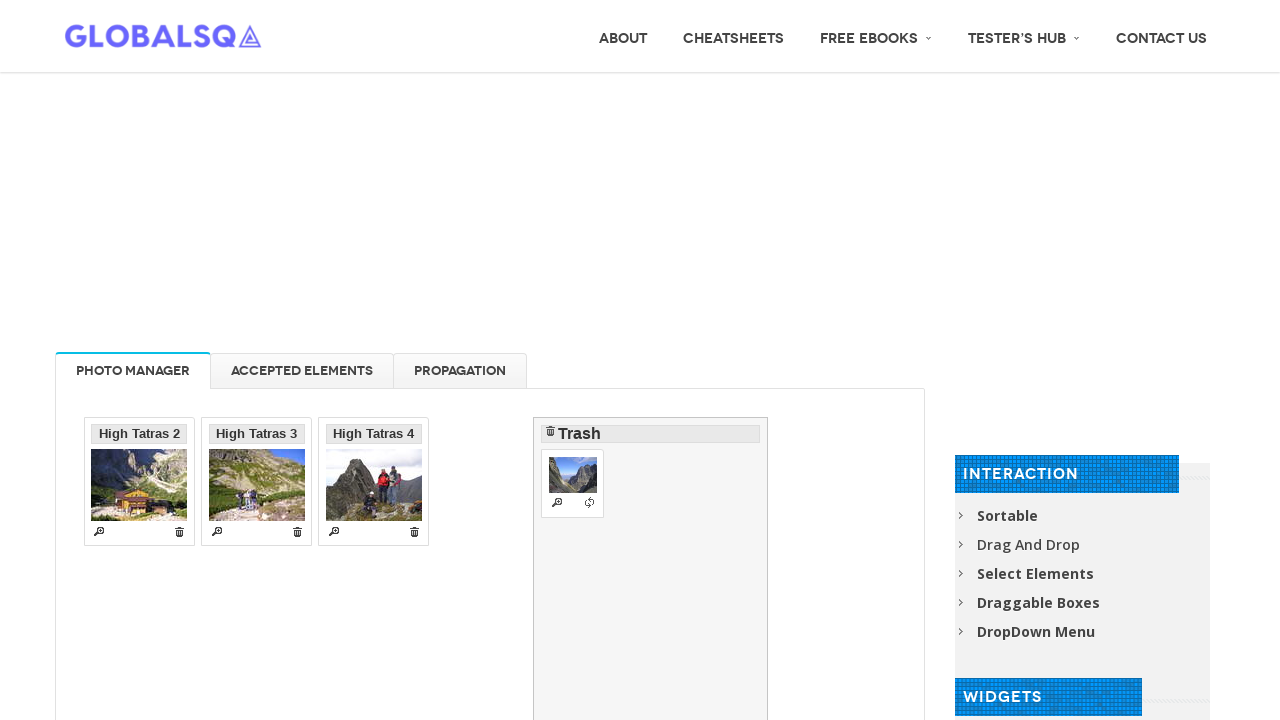

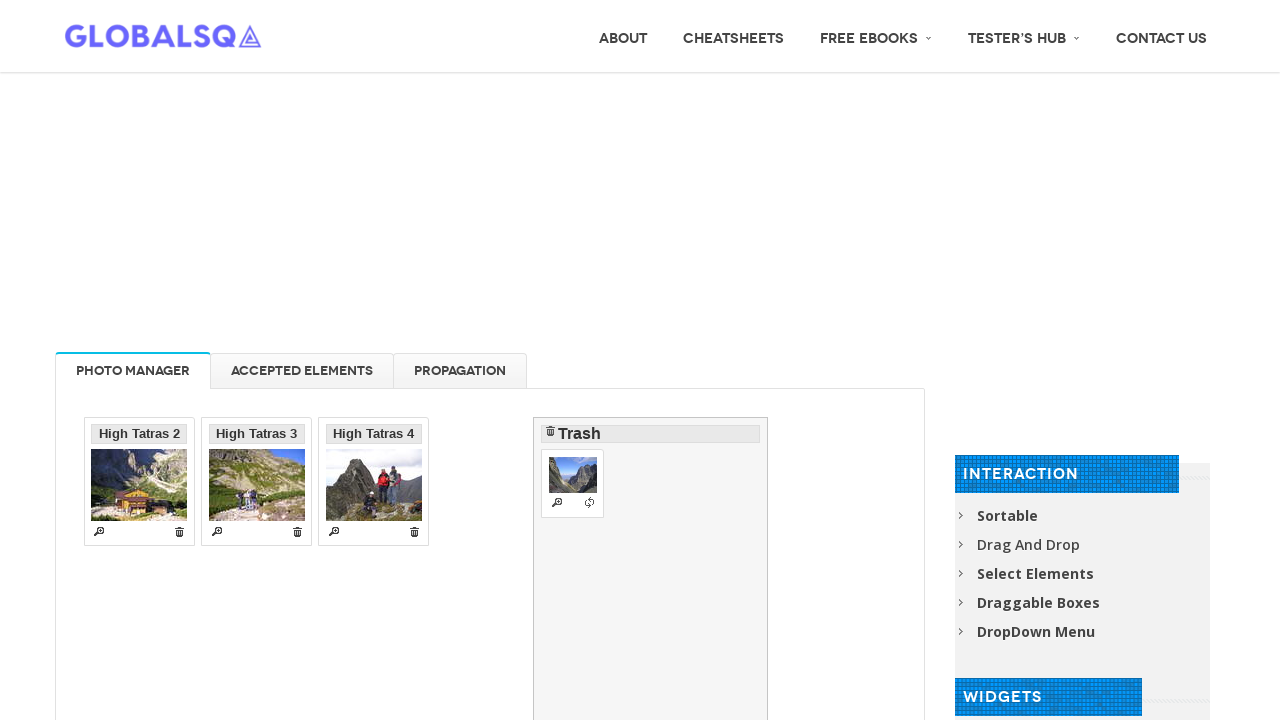